Tests drag and drop functionality by navigating to Drag and Drop page and dragging column A to column B position

Starting URL: https://the-internet.herokuapp.com/

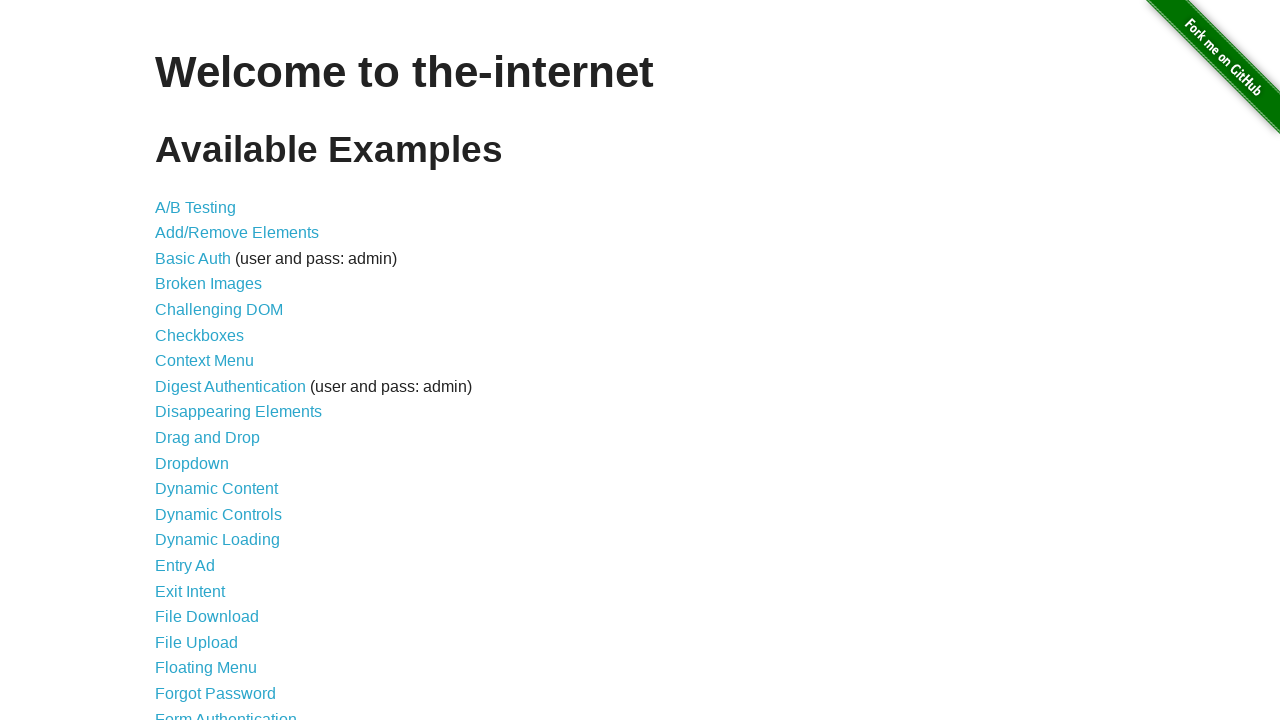

Clicked on Drag and Drop link at (208, 438) on text=Drag and Drop
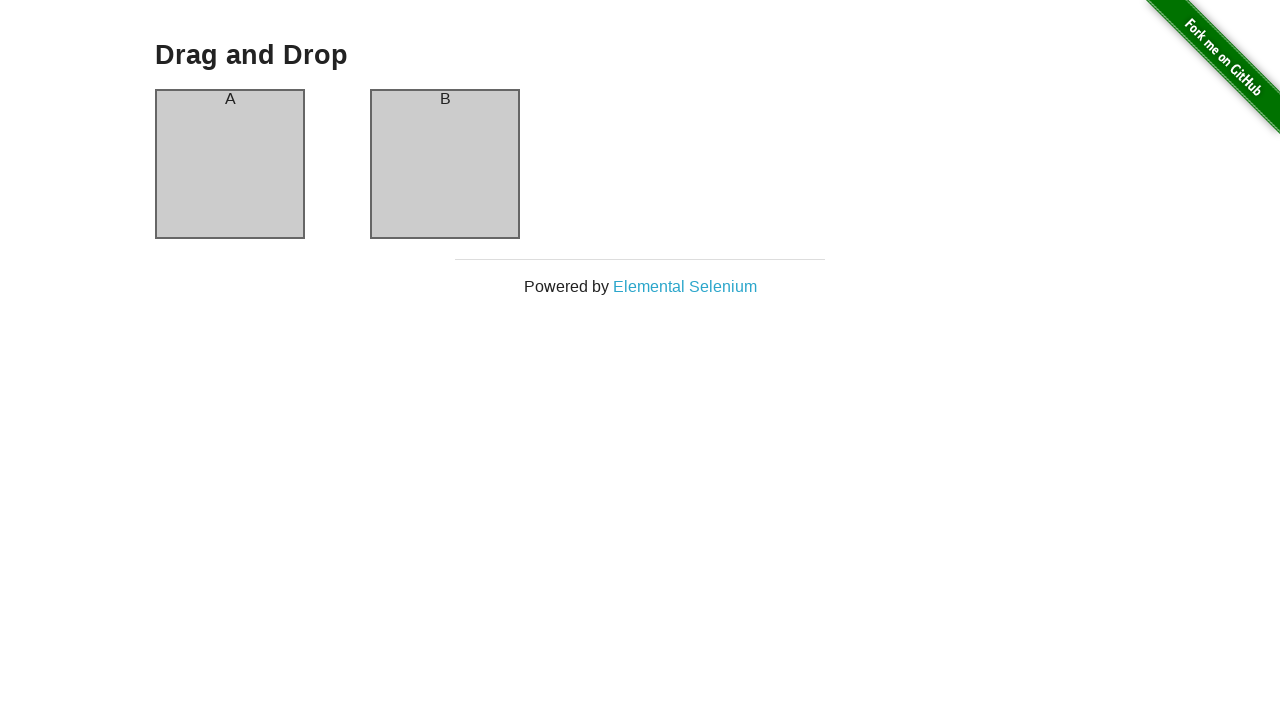

Column A loaded
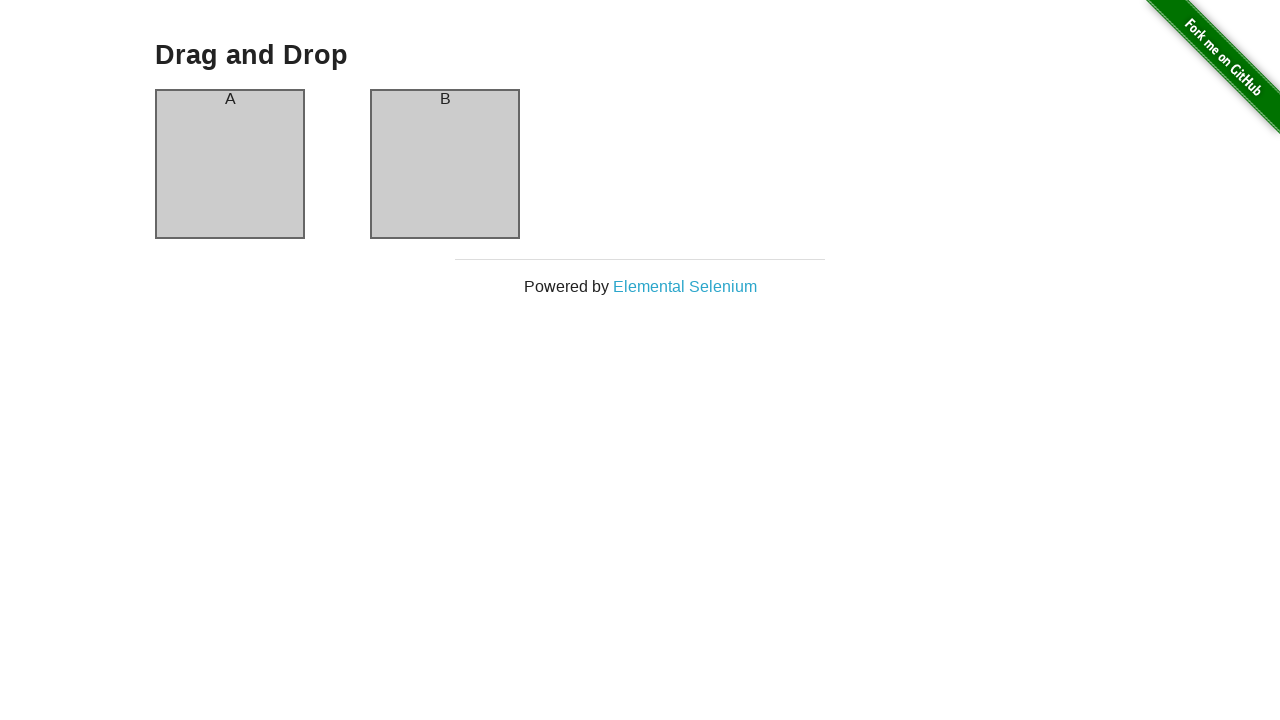

Column B loaded
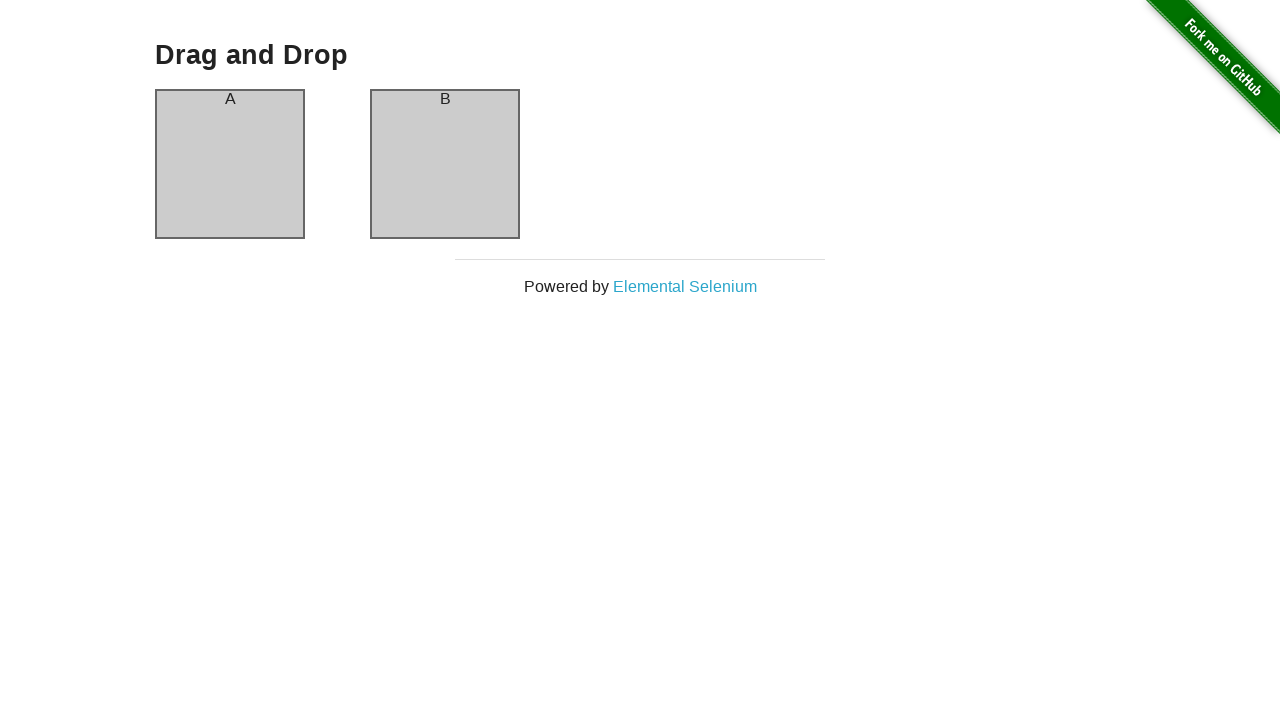

Dragged column A to column B position at (445, 164)
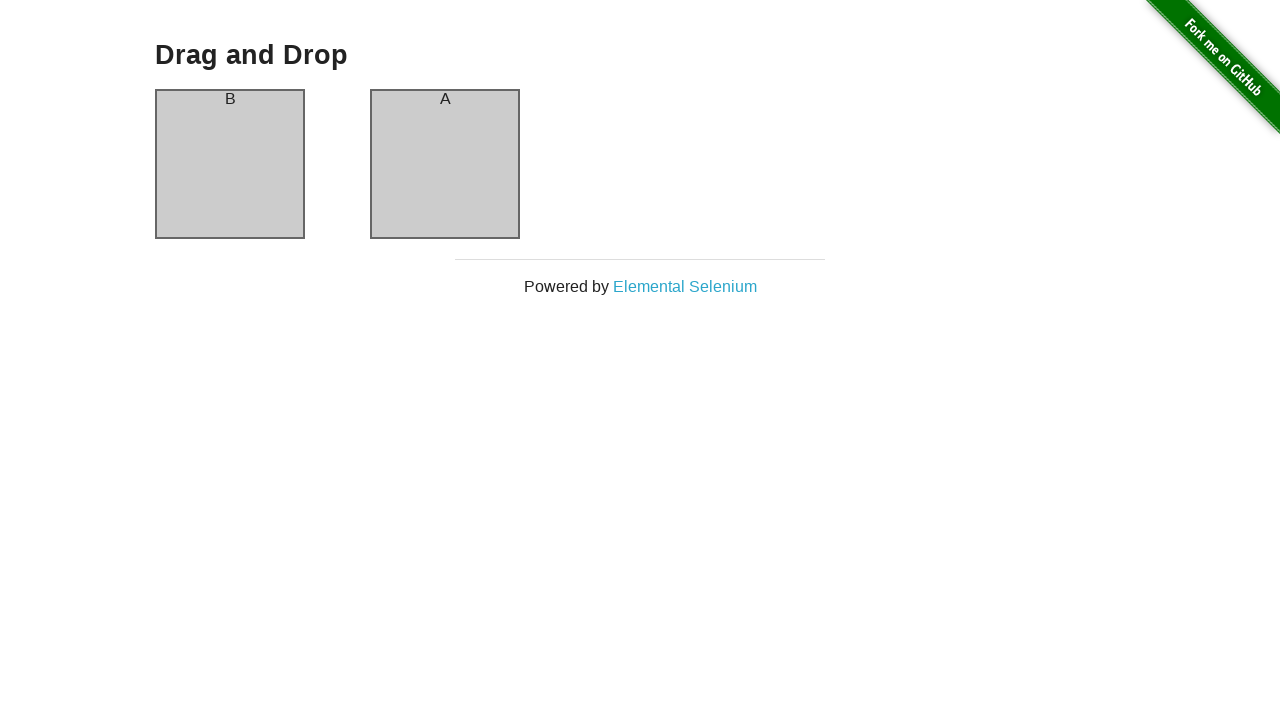

Waited for drag and drop animation to complete
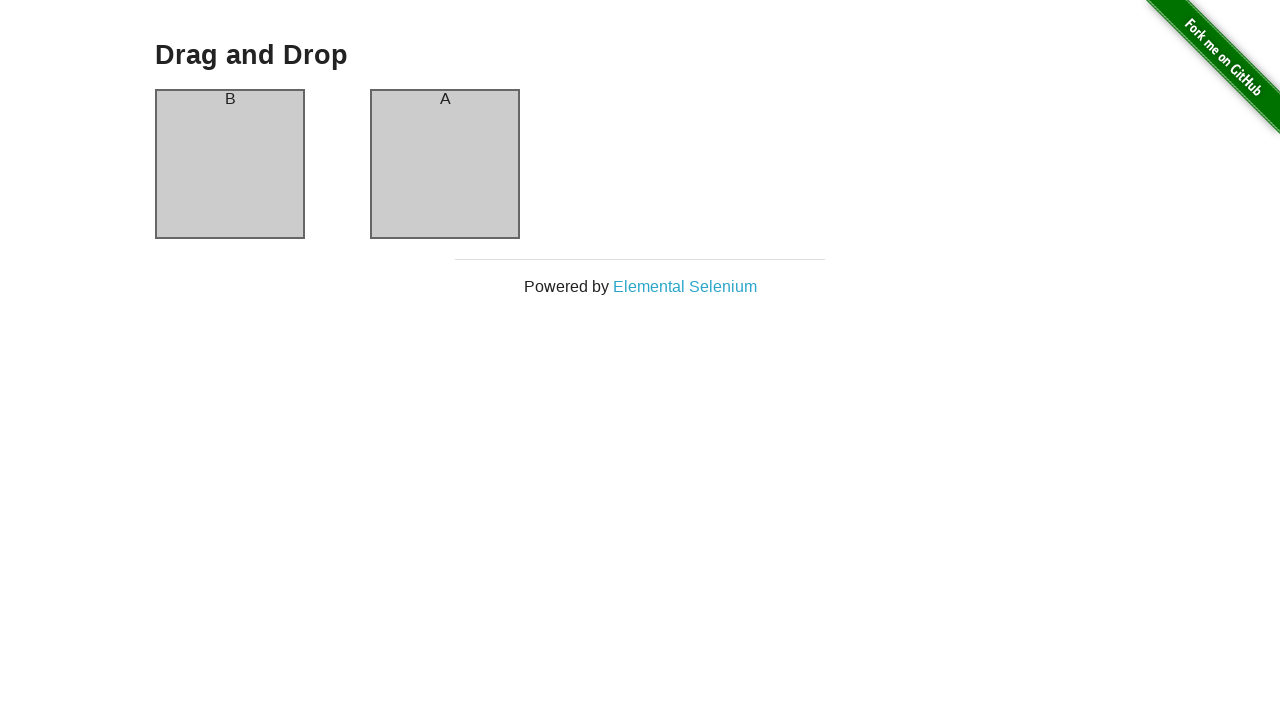

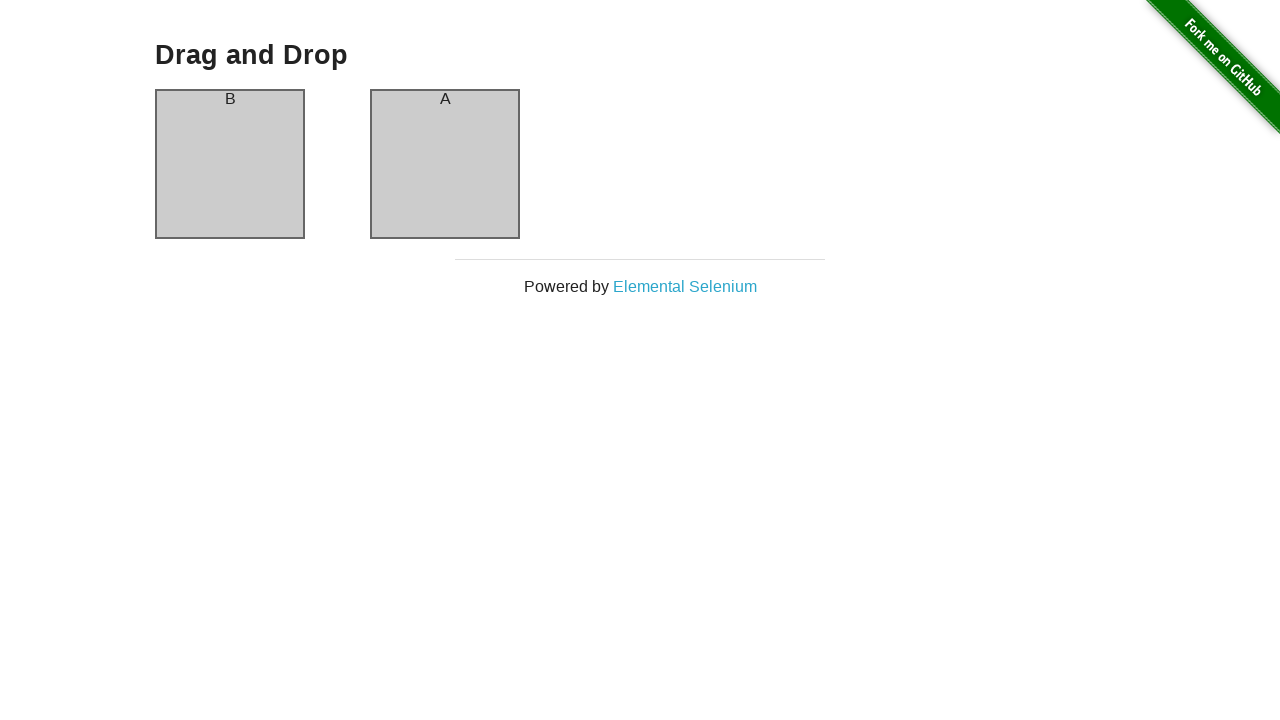